Tests clicking the second checkbox to uncheck it and verifies it becomes unchecked

Starting URL: https://the-internet.herokuapp.com/checkboxes

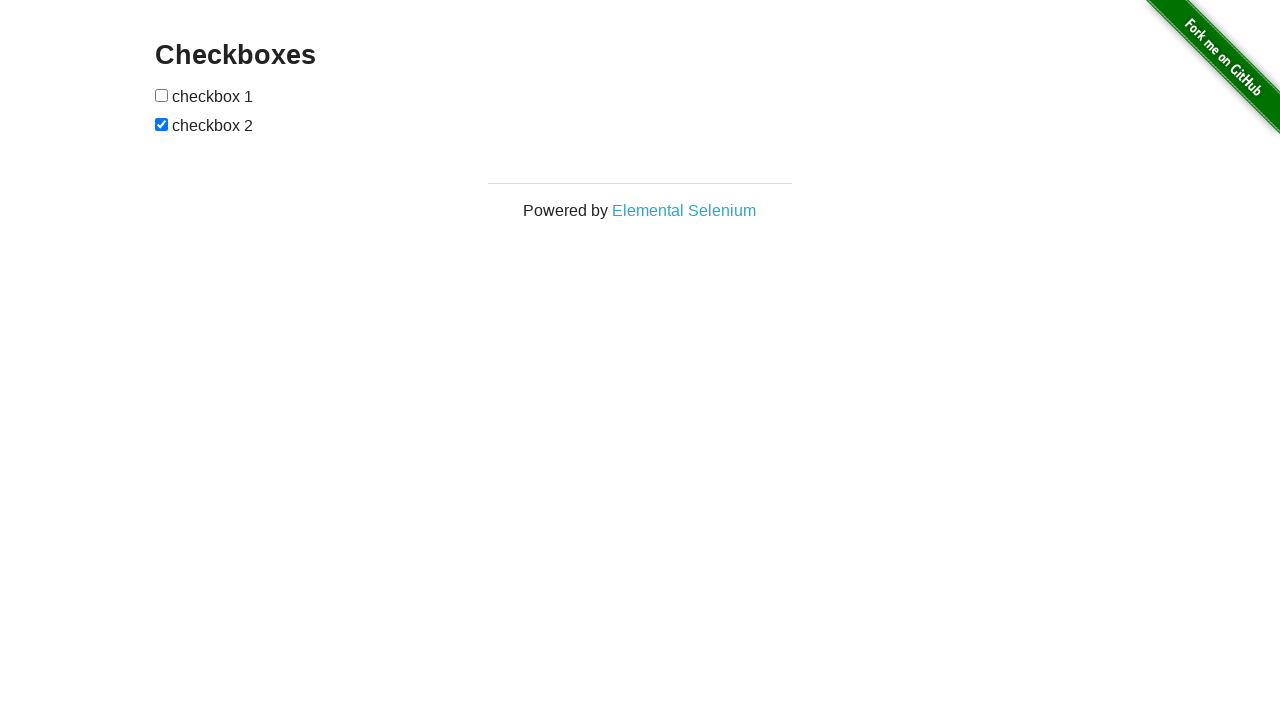

Navigated to checkboxes page
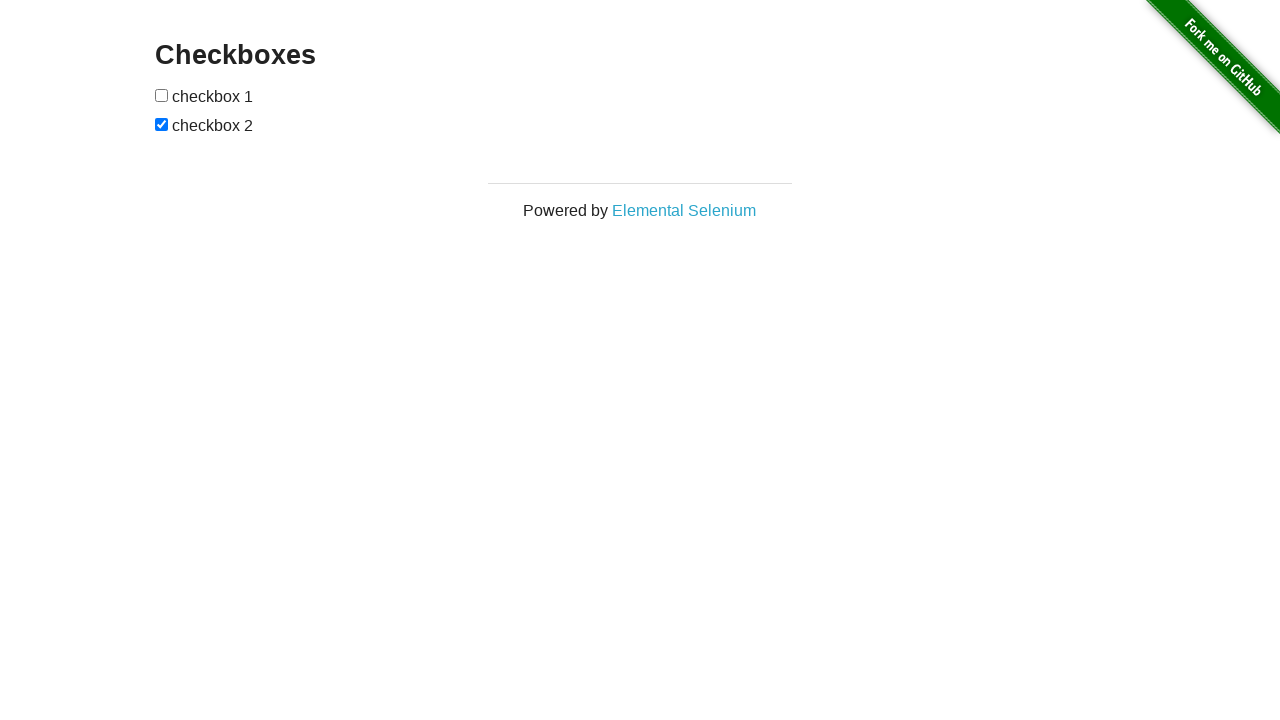

Clicked the second checkbox to uncheck it at (162, 124) on (//input)[2]
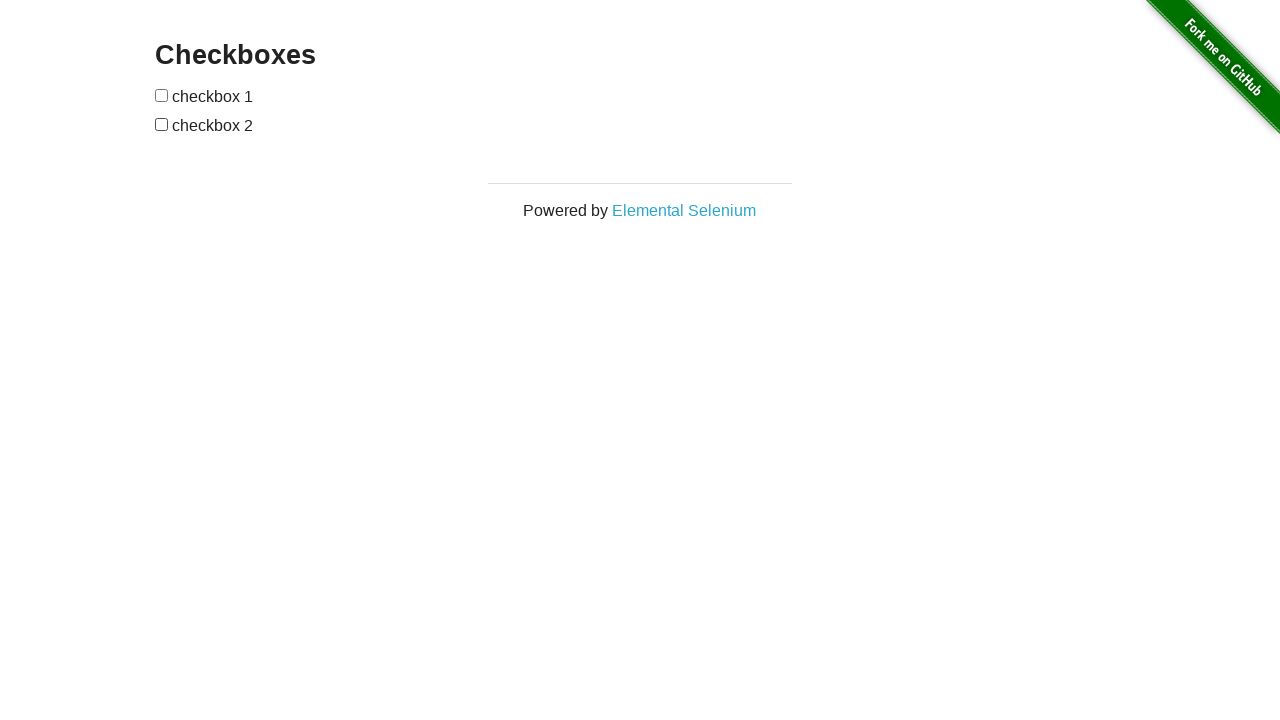

Located the second checkbox element
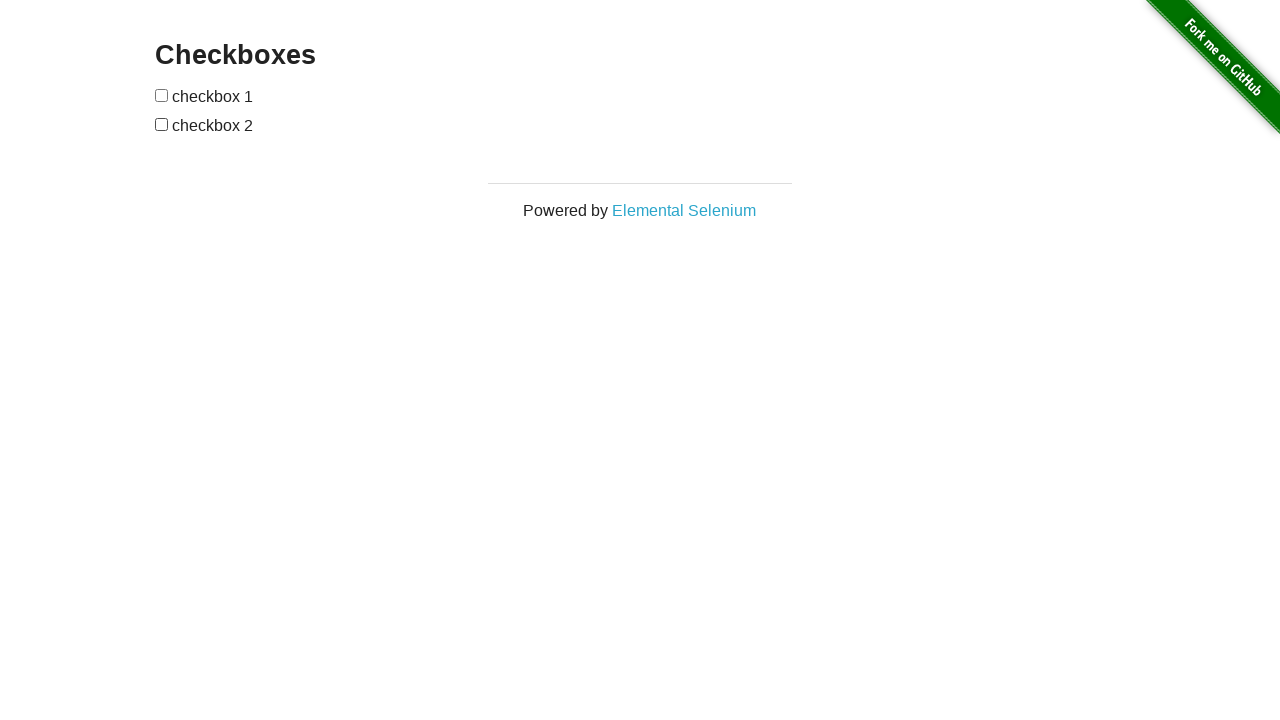

Verified the second checkbox is unchecked
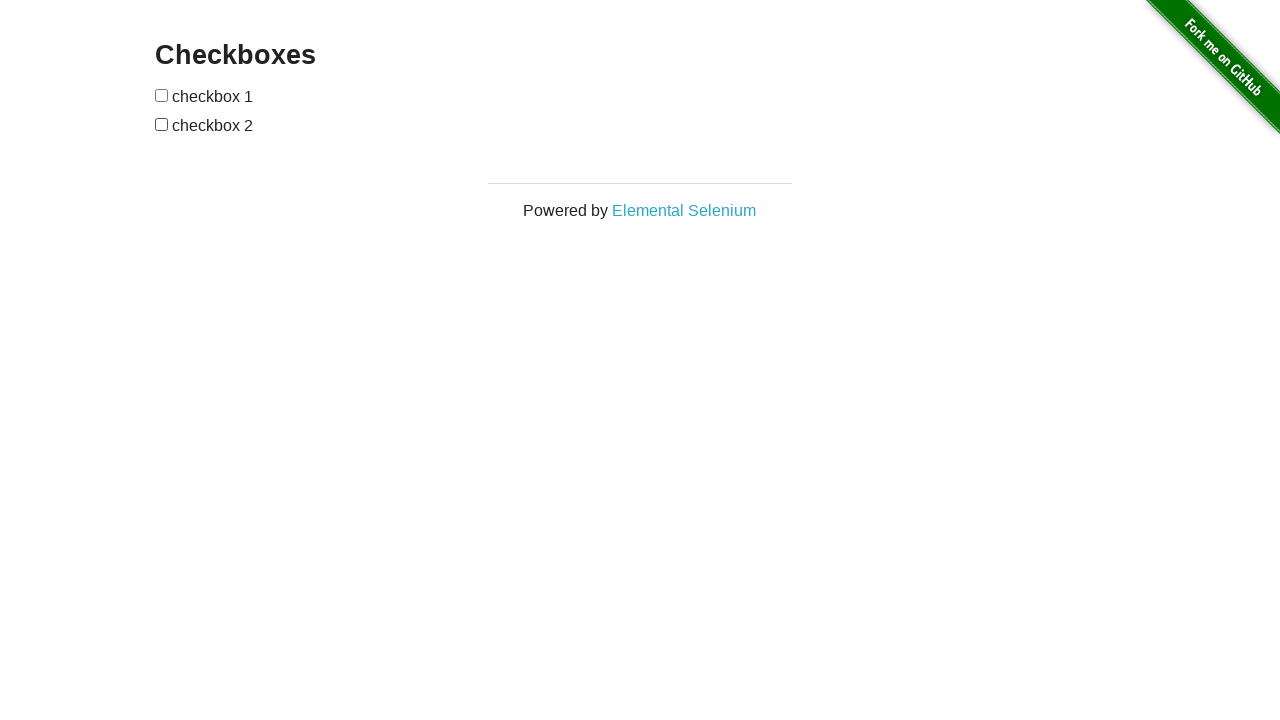

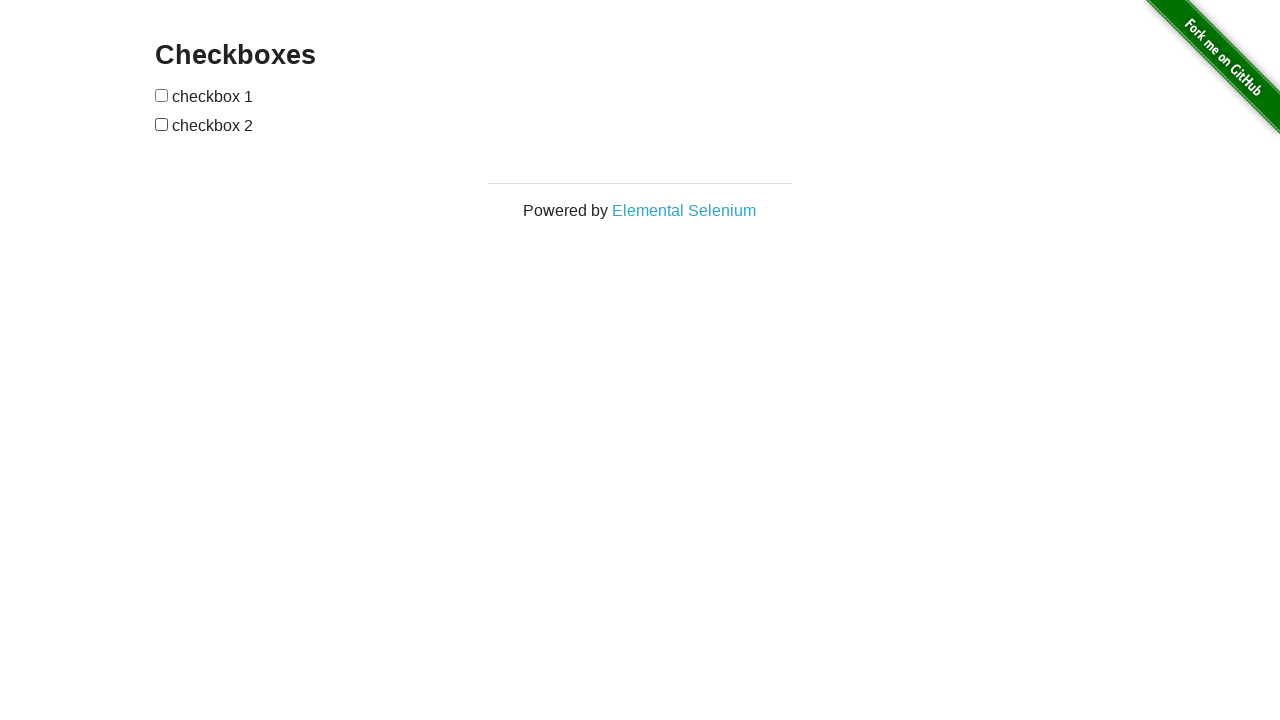